Verifies that the company branding logo is displayed on the login page

Starting URL: https://opensource-demo.orangehrmlive.com/web/index.php/auth/login

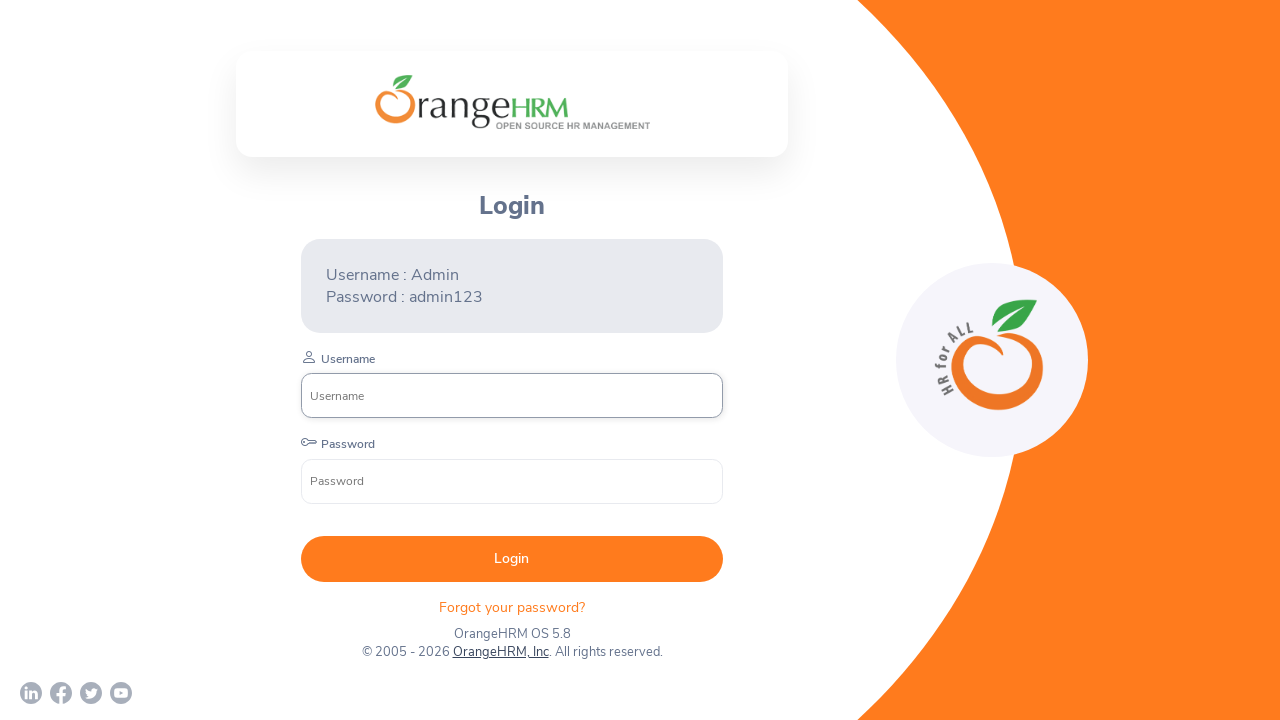

Waited for company branding logo element to load
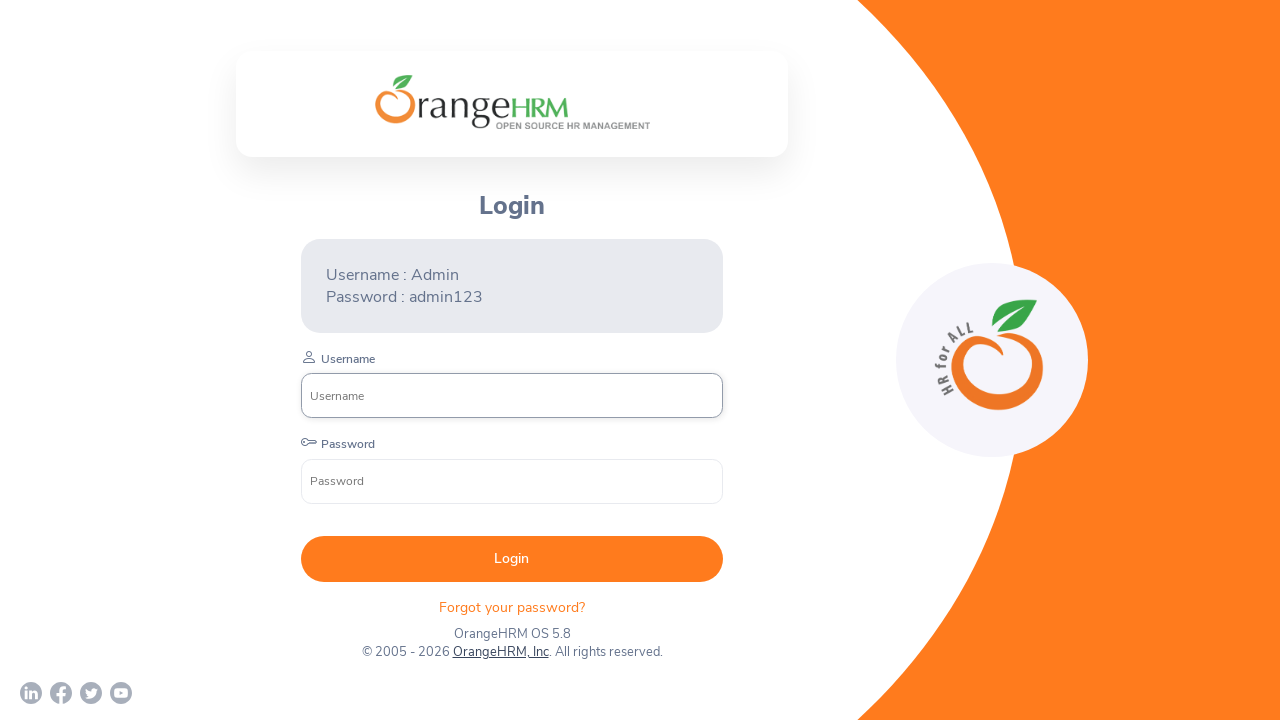

Located company branding logo element
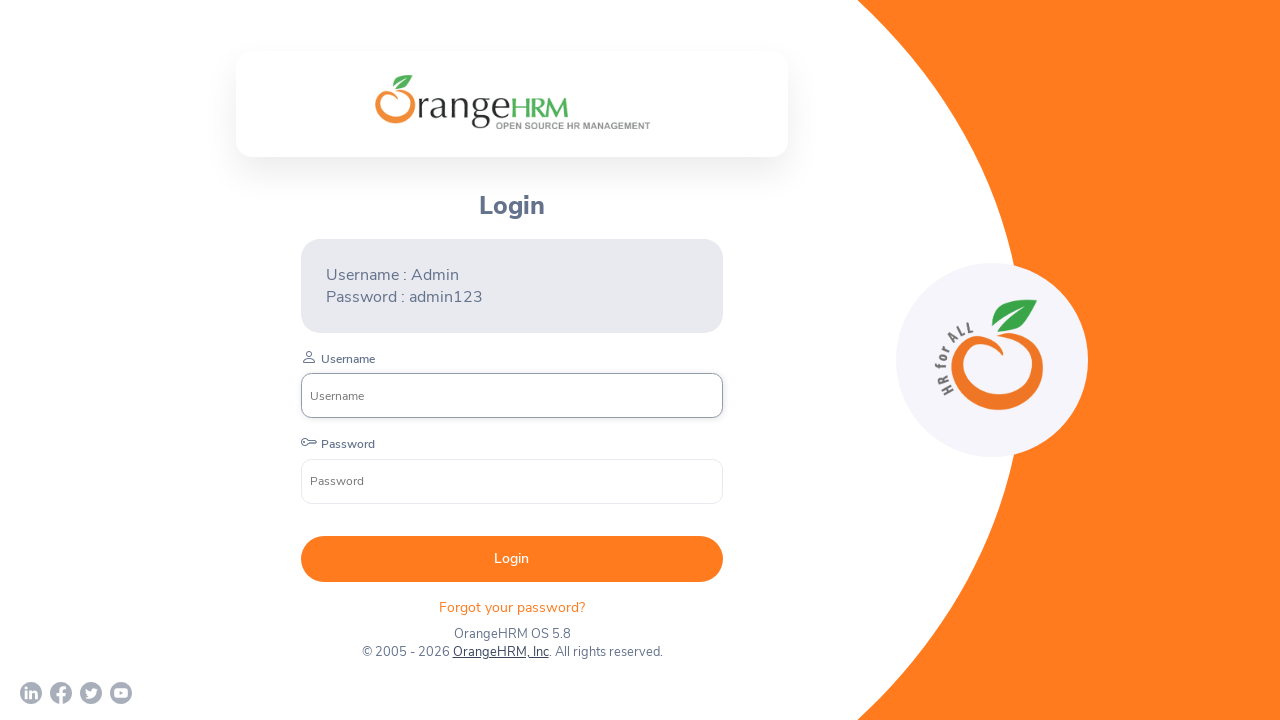

Verified that company branding logo is visible on the login page
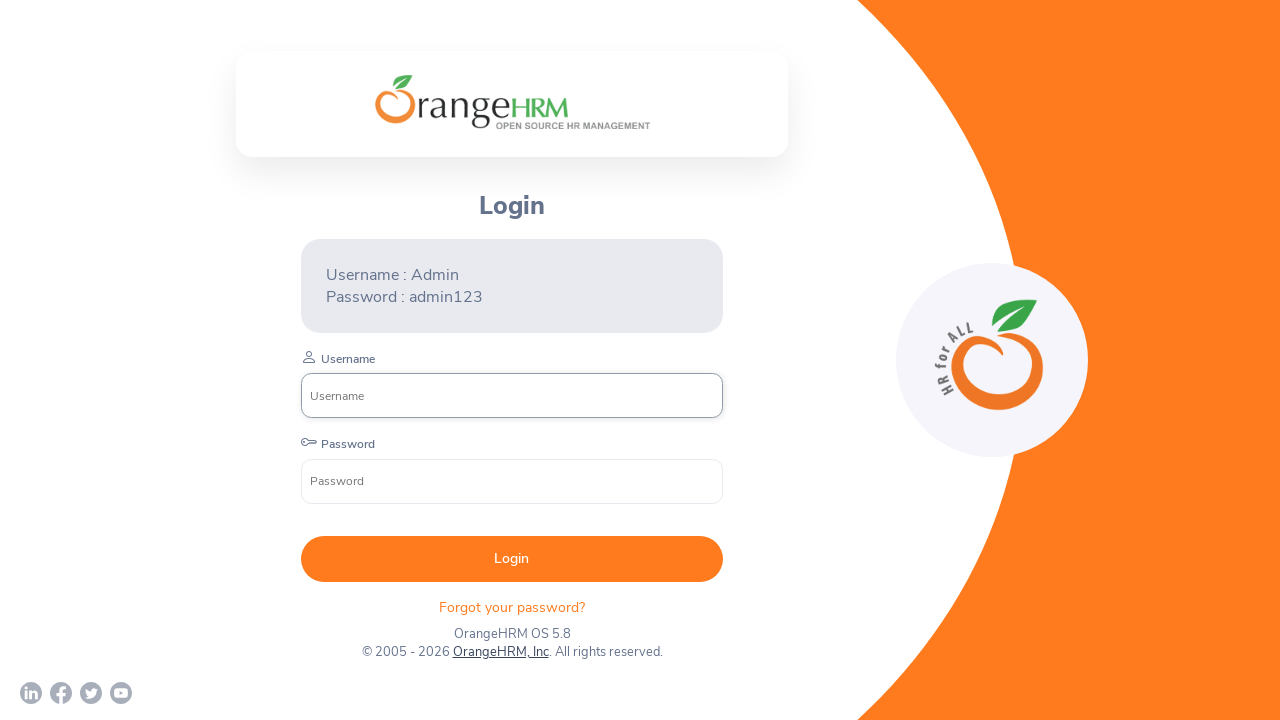

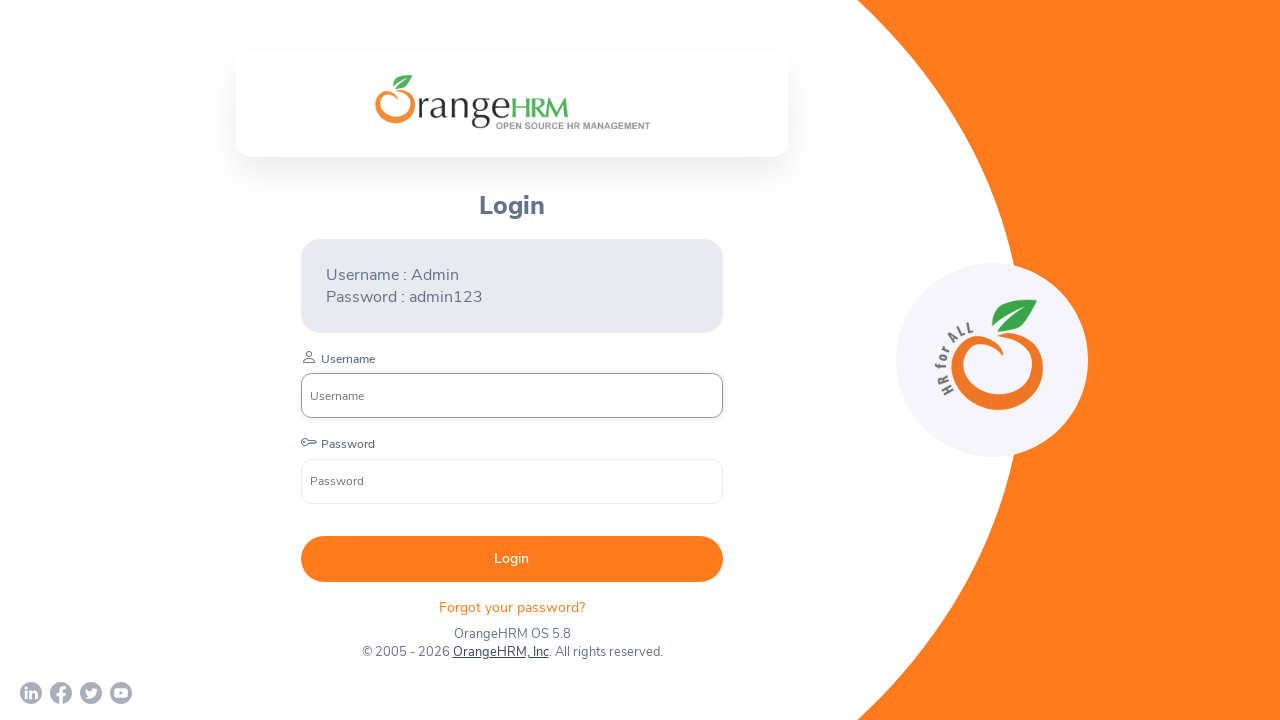